Clicks the Privacy Policy link on the ParentHub login page to navigate to the privacy policy page.

Starting URL: https://target110.brightarrow.com/m/

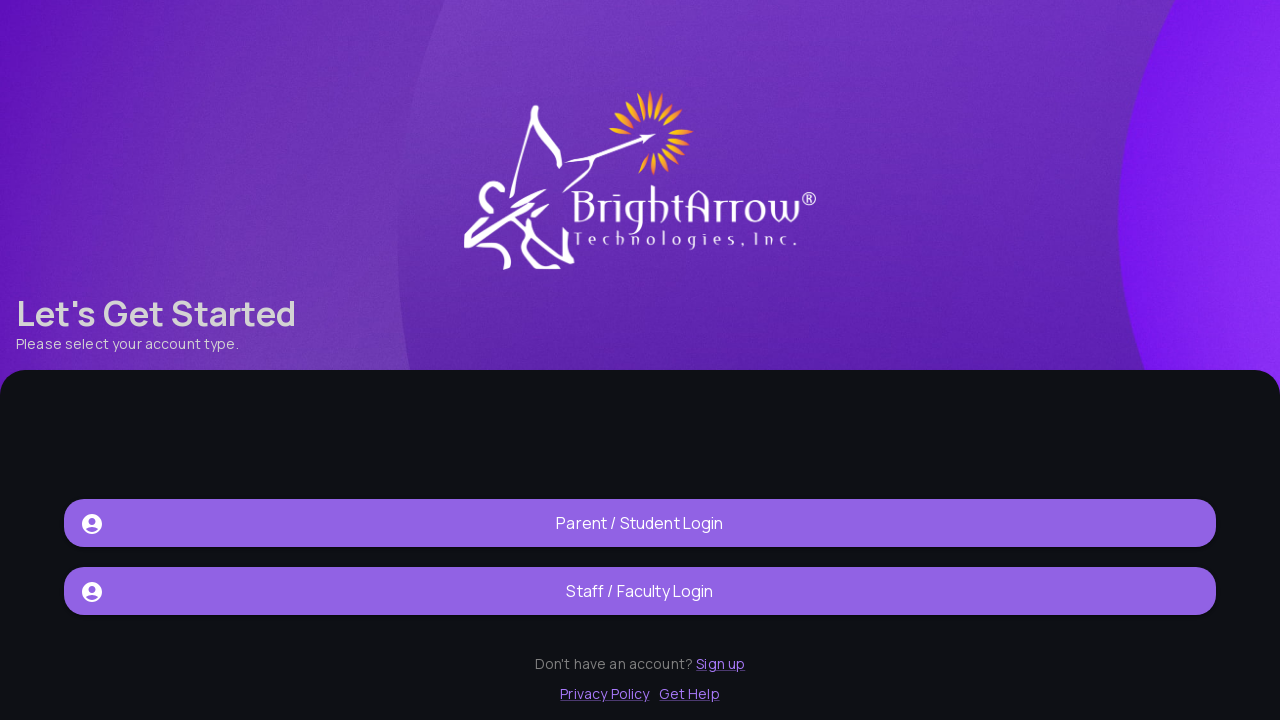

Clicked Privacy Policy link on ParentHub login page at (605, 693) on a:has-text('Privacy Policy')
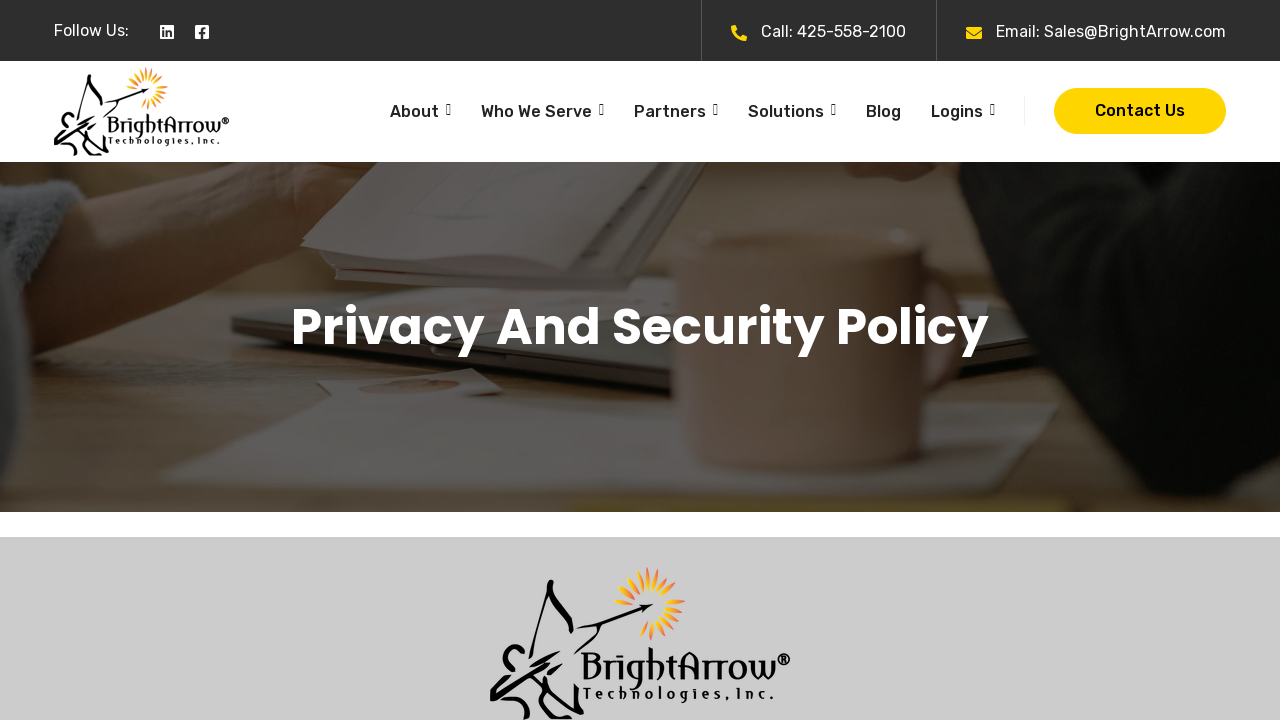

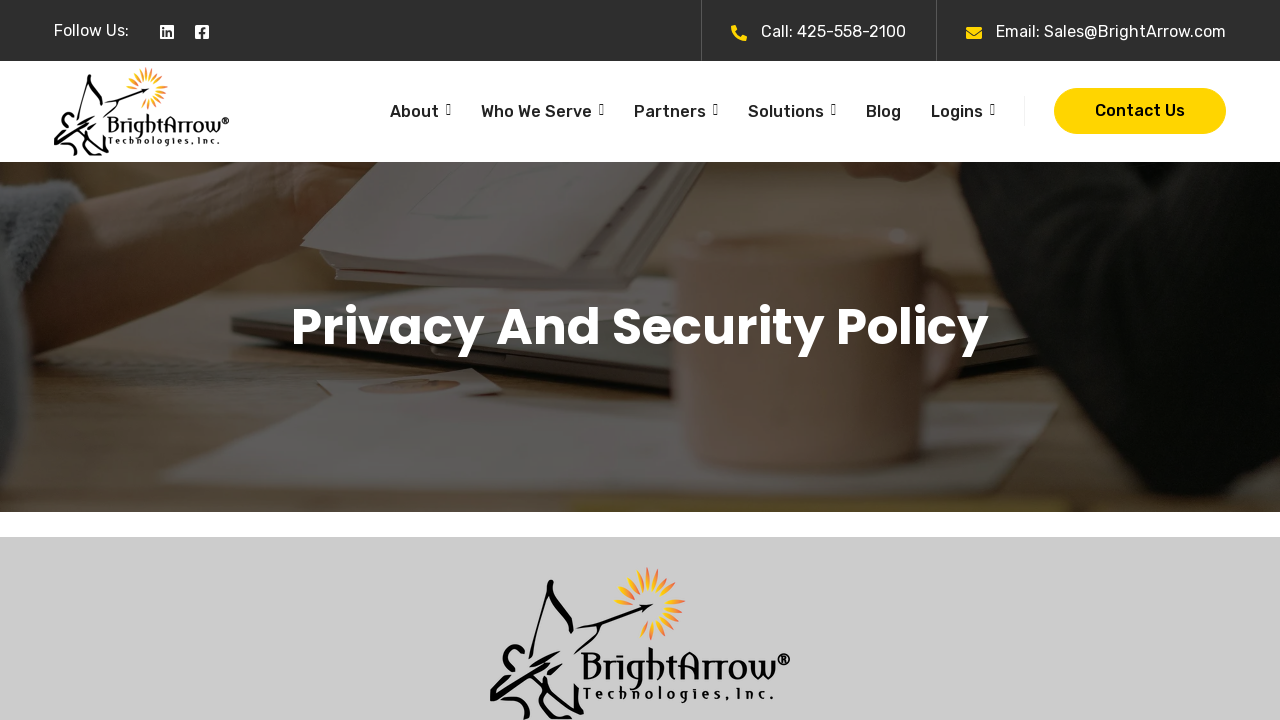